Tests nested frame navigation by clicking on the nested frames link, switching into nested frames (frame-top then frame-middle), and verifying the content element is accessible.

Starting URL: https://the-internet.herokuapp.com/

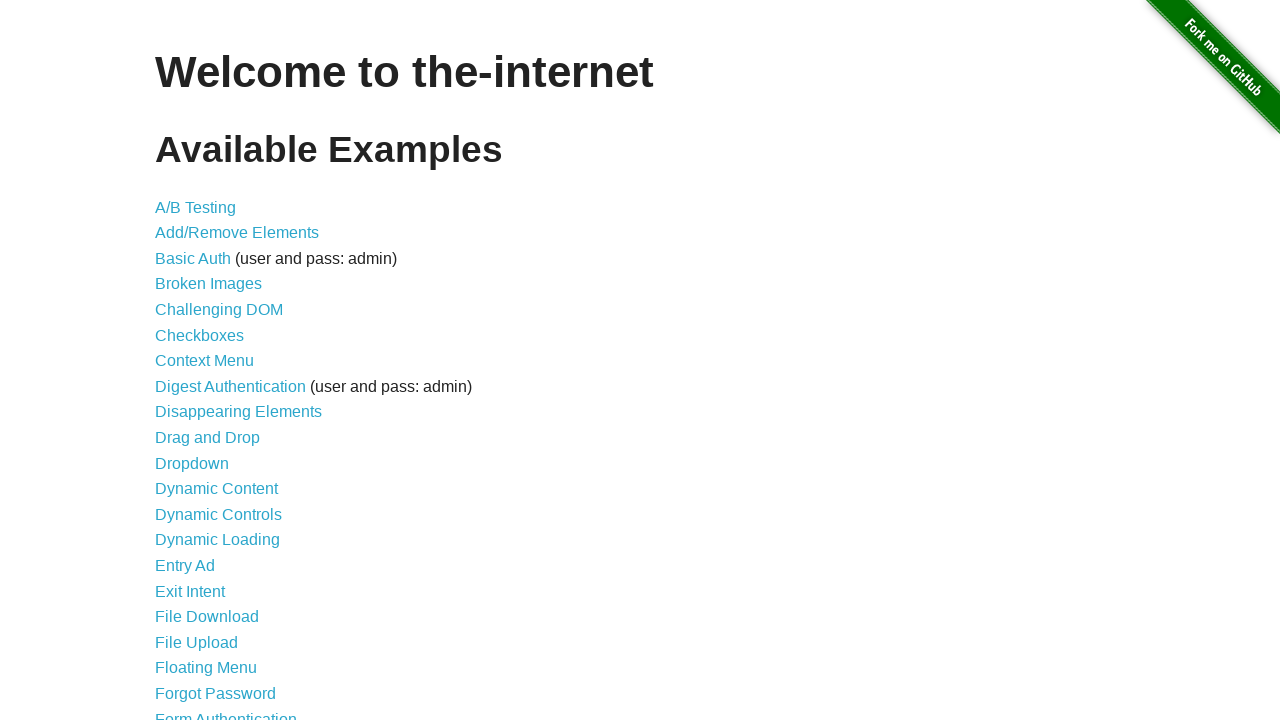

Clicked on the nested frames link at (210, 395) on a[href='/nested_frames']
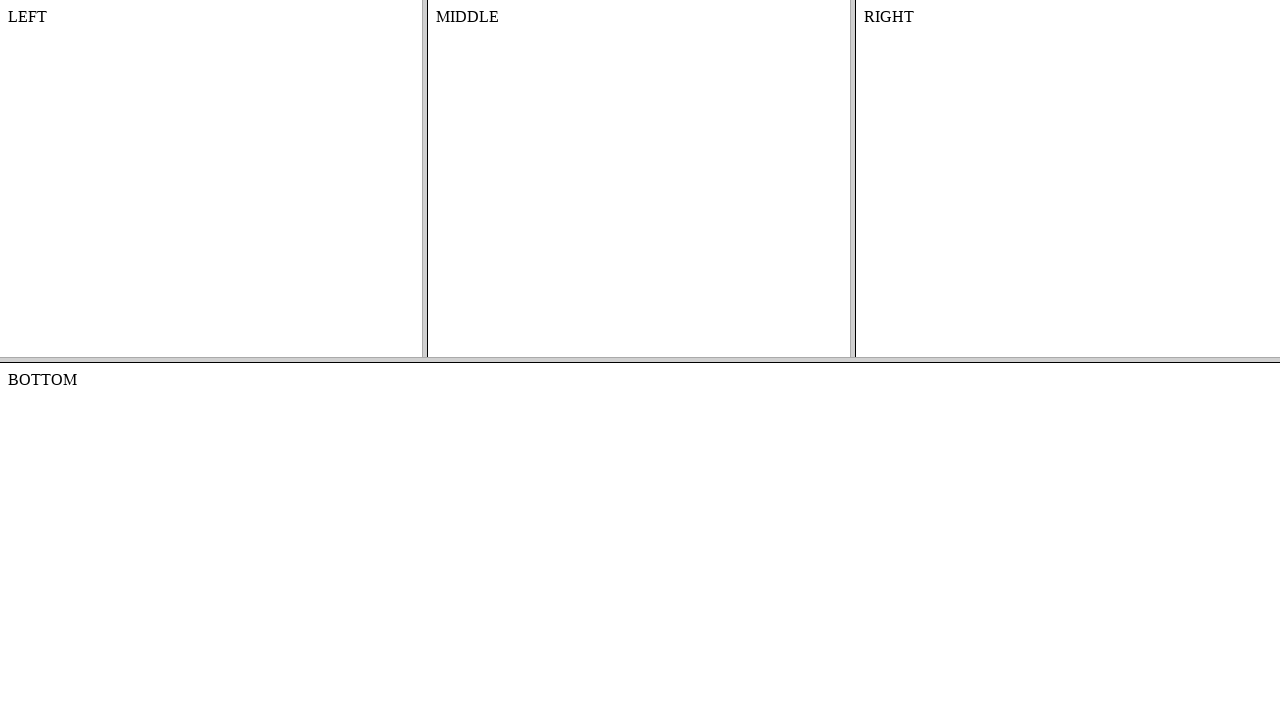

Waited for frame-top frameset to load
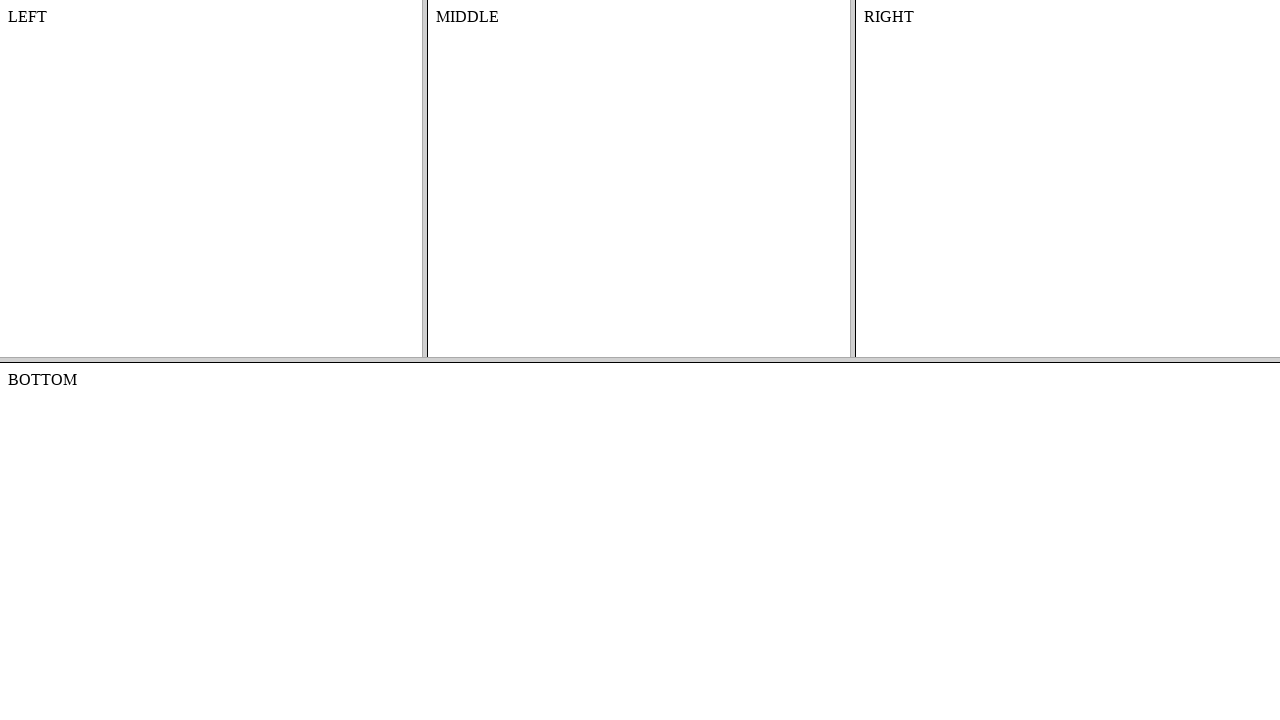

Located the top frame (frame-top)
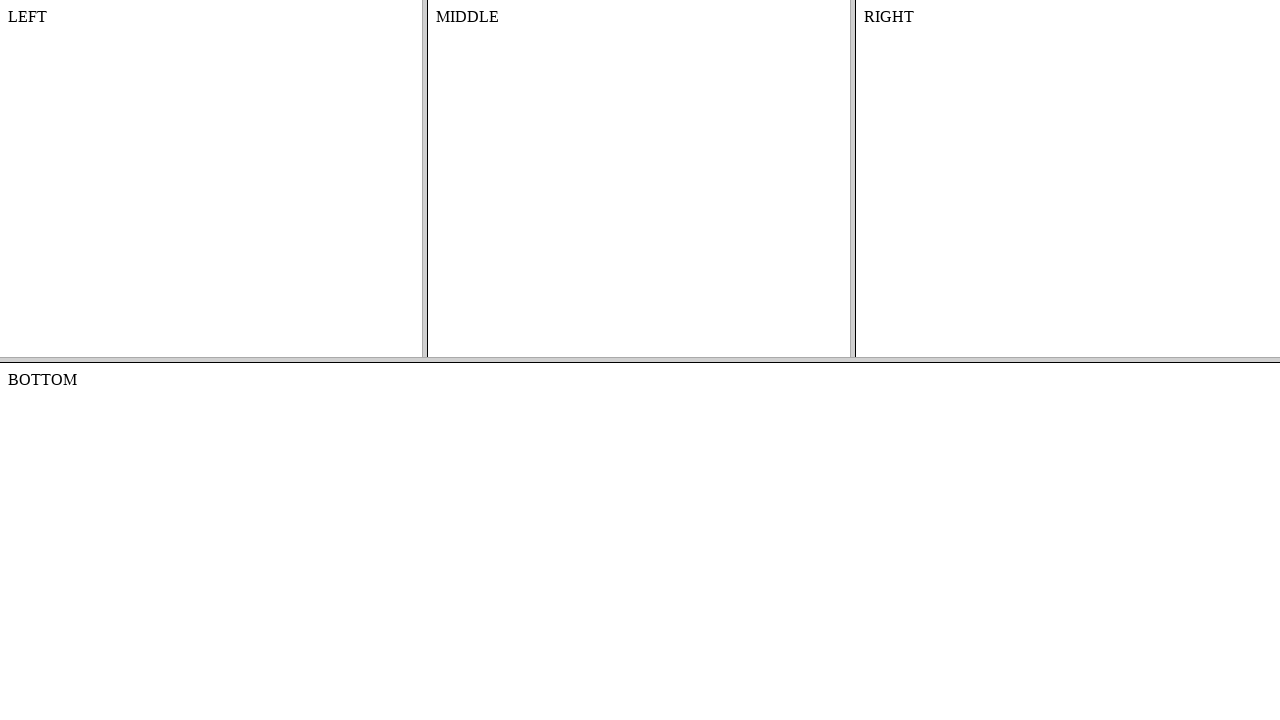

Located the middle frame (frame-middle) within the top frame
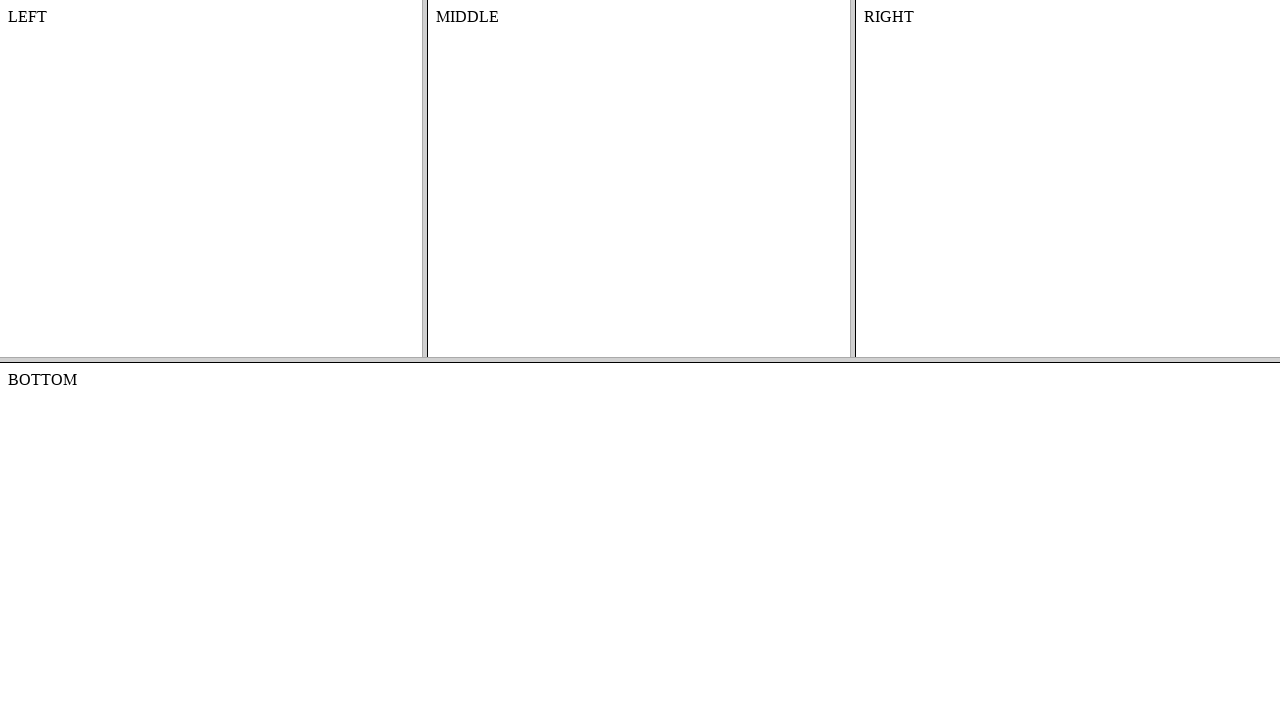

Waited for the content element to be accessible in the middle frame
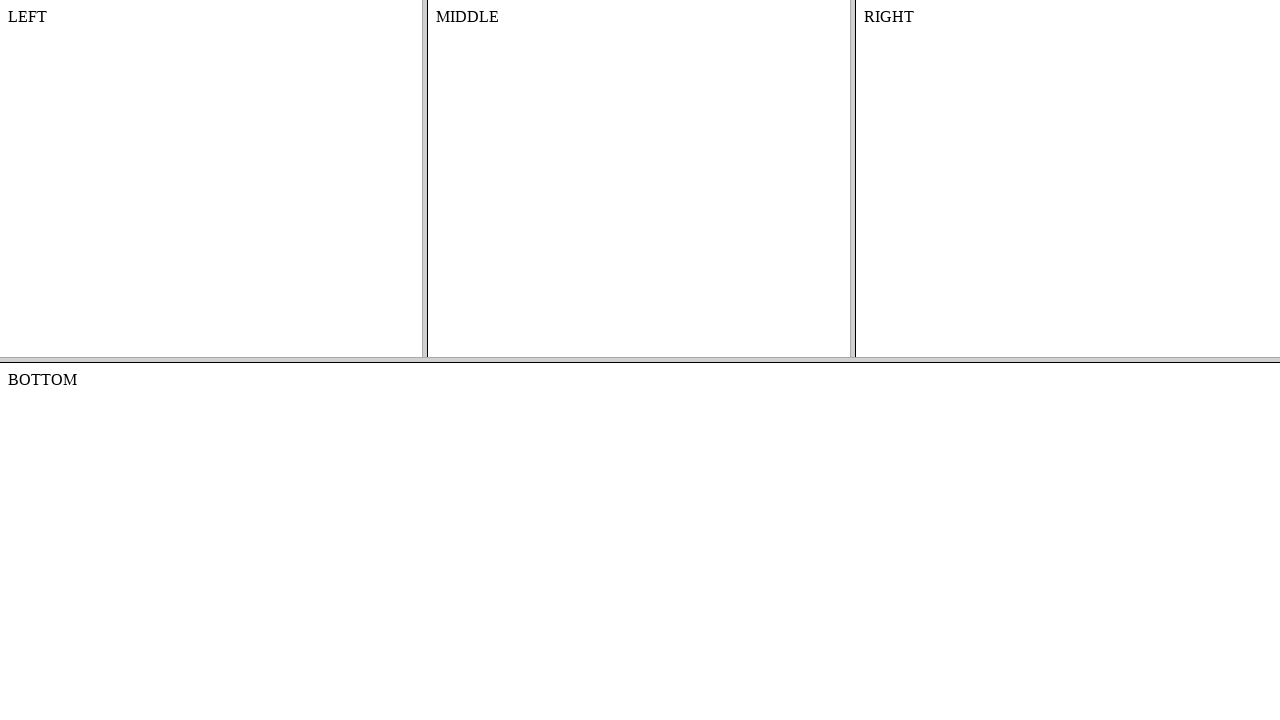

Retrieved text content from the content element: MIDDLE
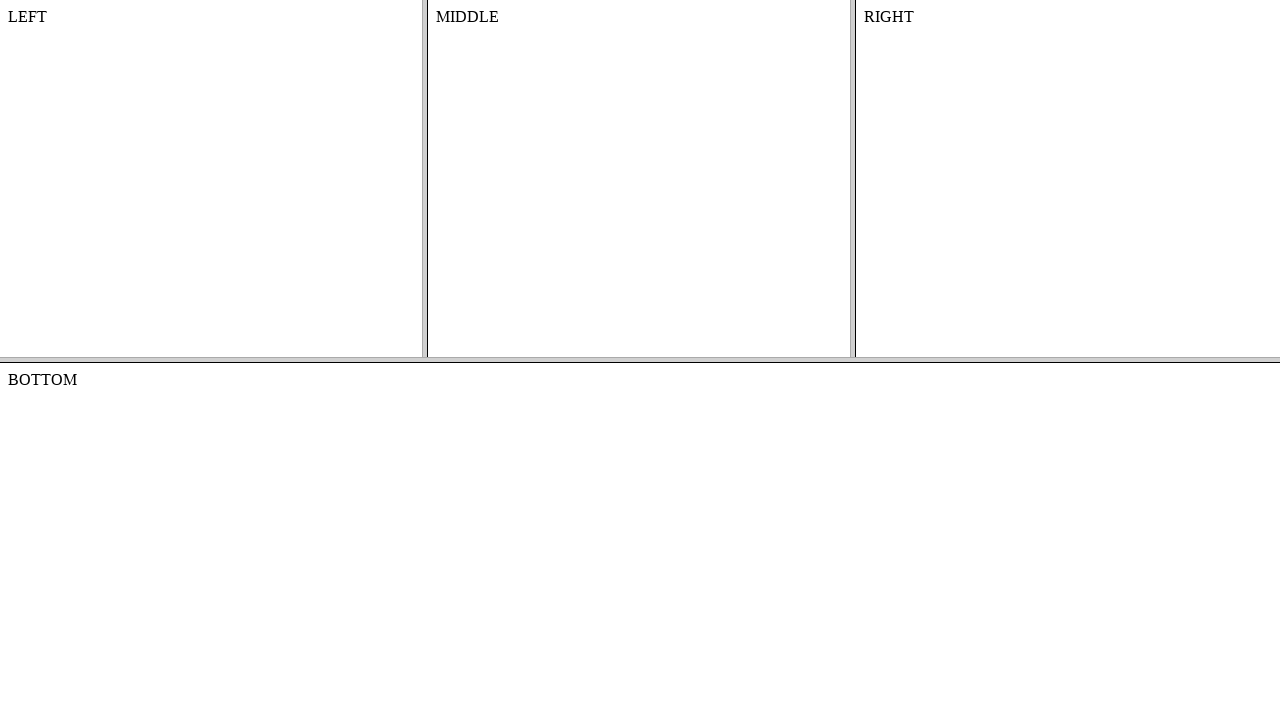

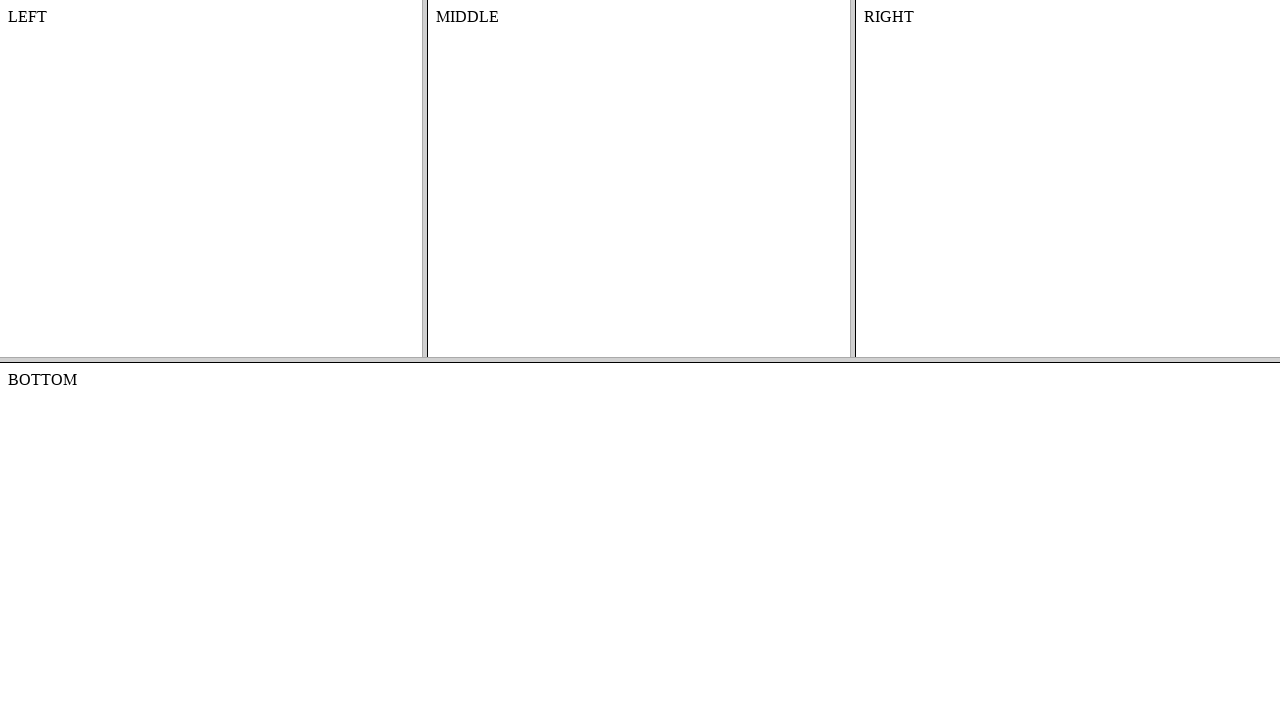